Tests sorting the Email column (text) in ascending order by clicking the column header and verifying the values are sorted alphabetically.

Starting URL: http://the-internet.herokuapp.com/tables

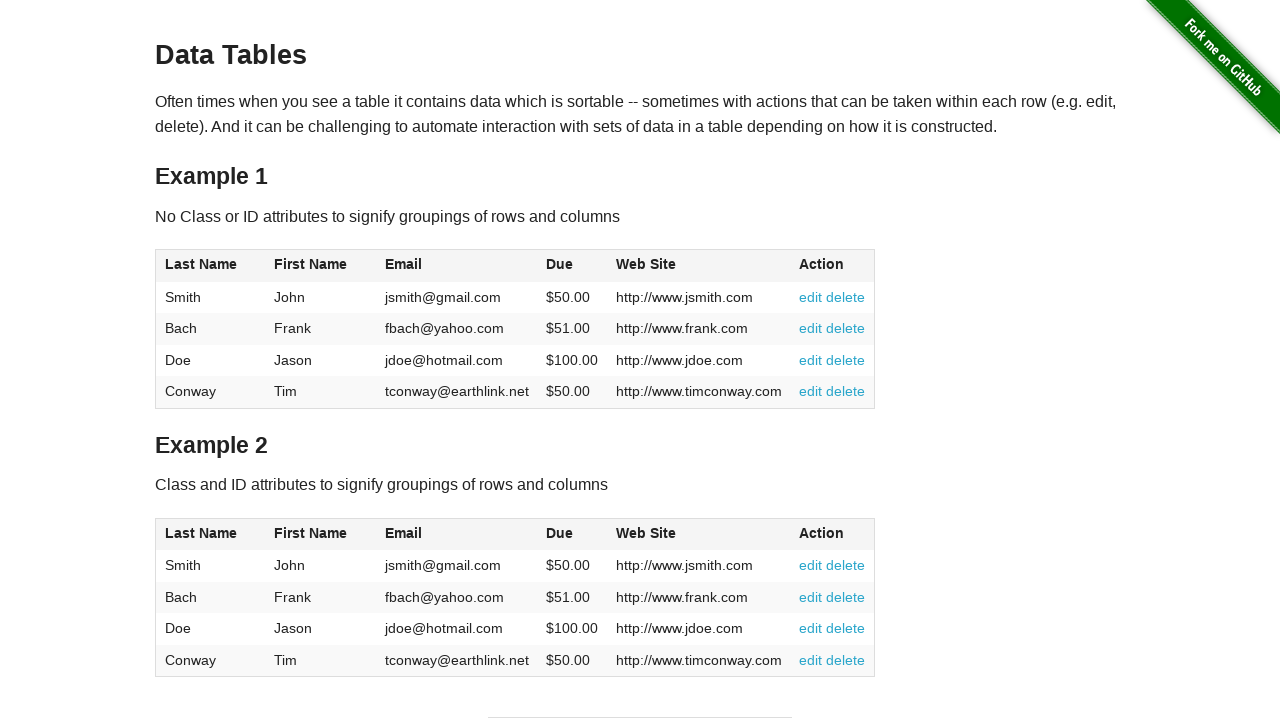

Clicked Email column header to sort ascending at (457, 266) on #table1 thead tr th:nth-of-type(3)
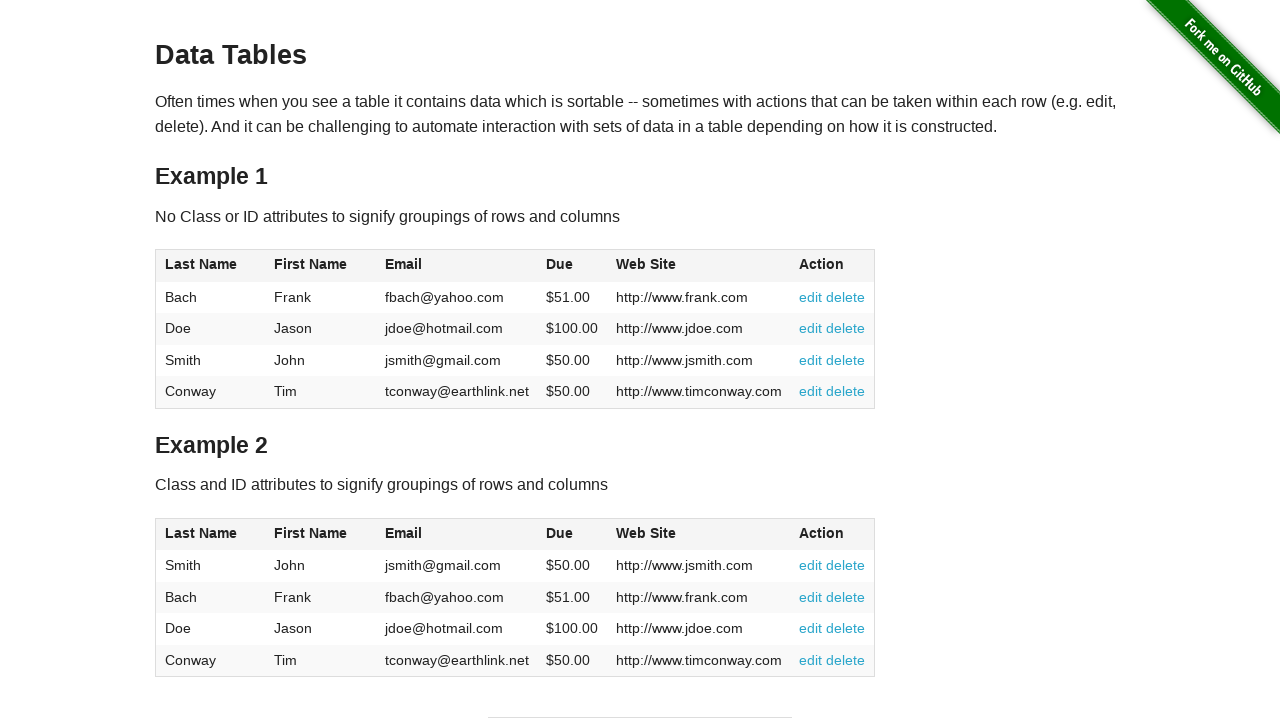

Email column values loaded after sorting
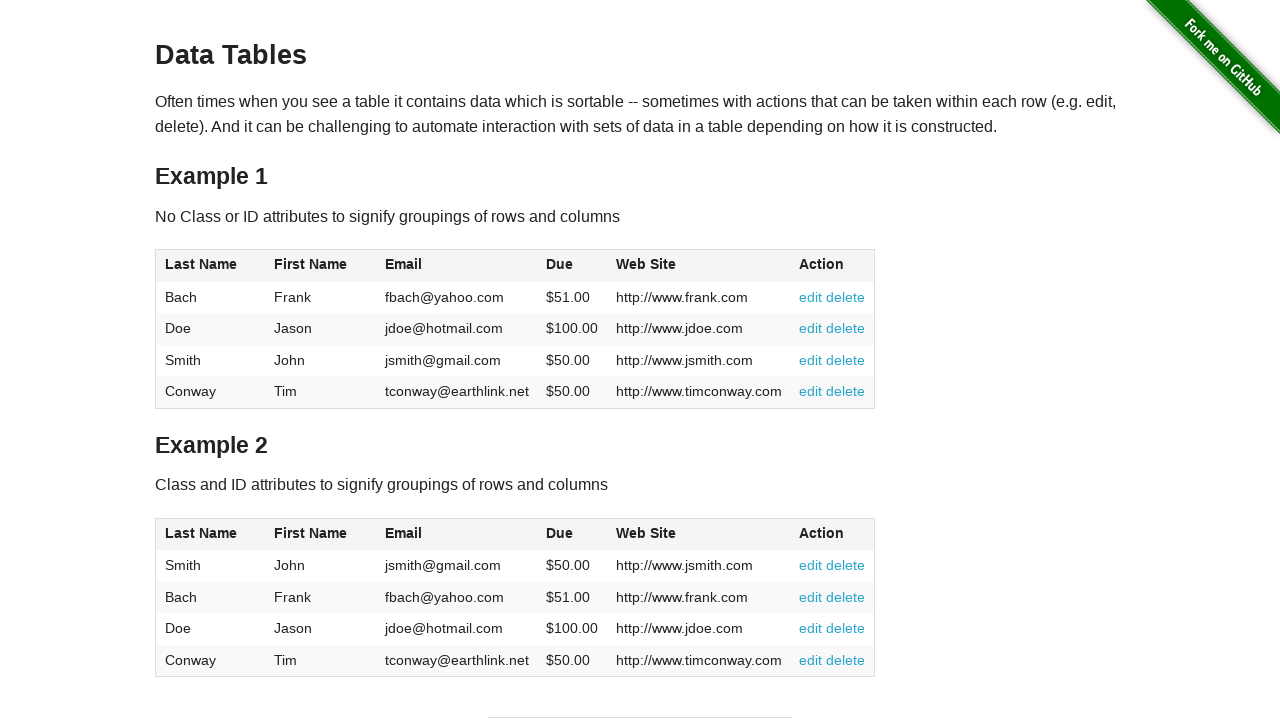

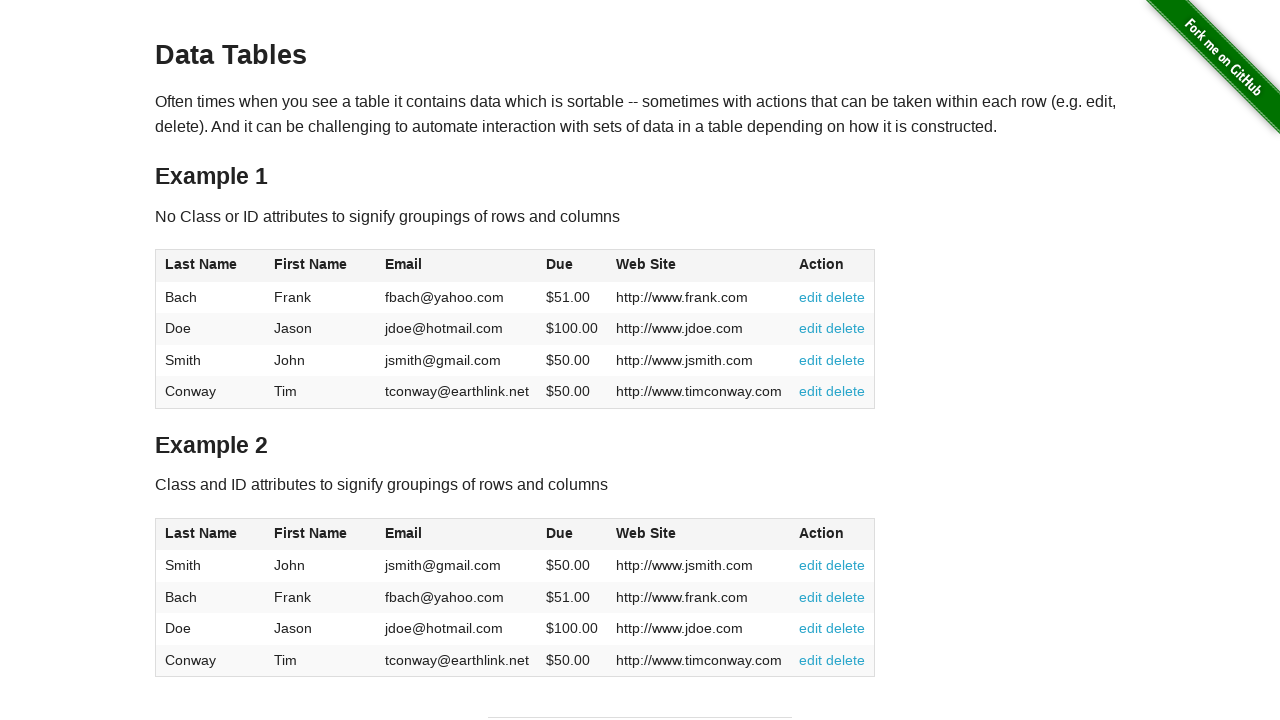